Tests browser window handling by clicking a link that opens a new window, switching between the original and new window, and verifying the content displayed on each window.

Starting URL: https://the-internet.herokuapp.com/windows

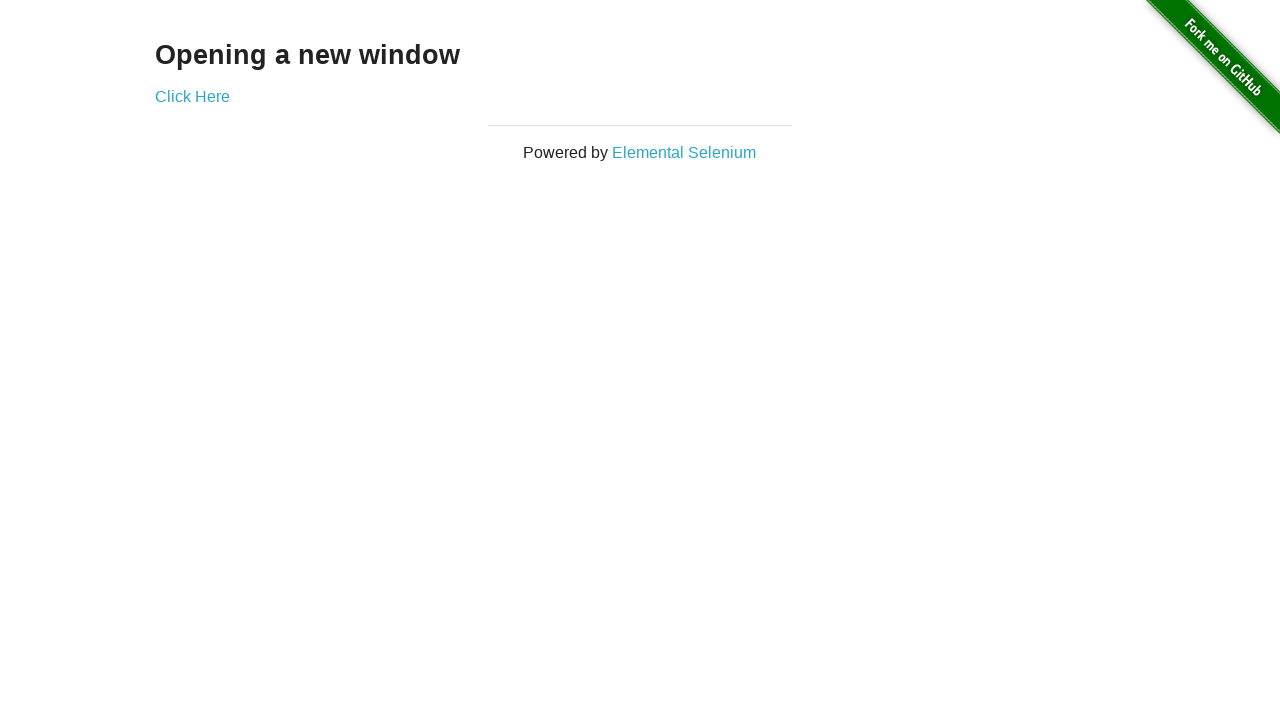

Clicked 'Click Here' link to open new window at (192, 96) on xpath=//*[normalize-space()='Click Here']
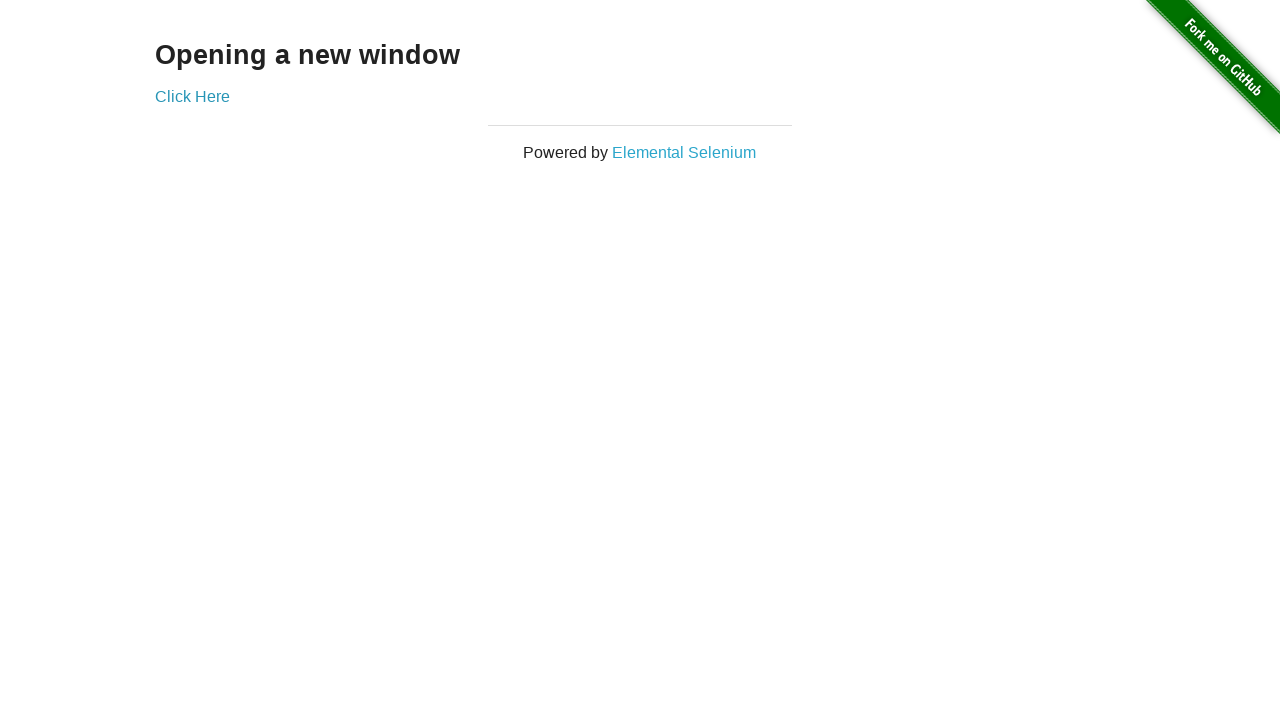

New window opened and captured
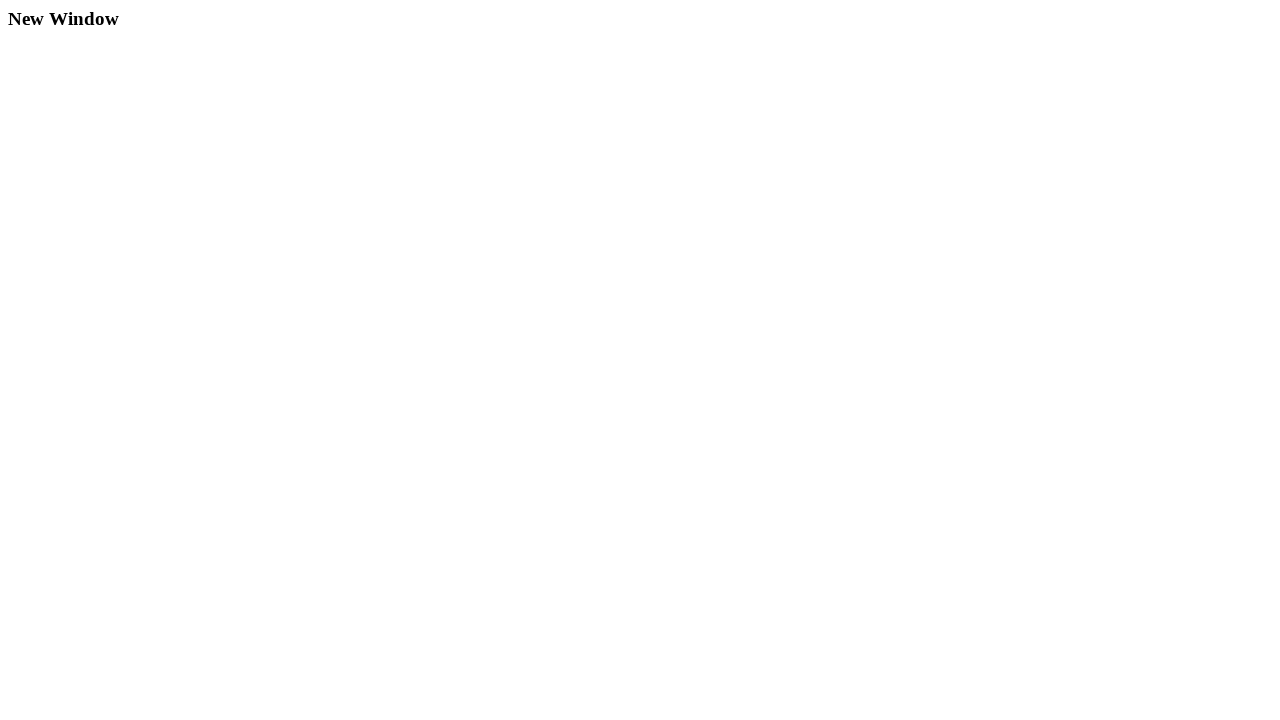

New page finished loading
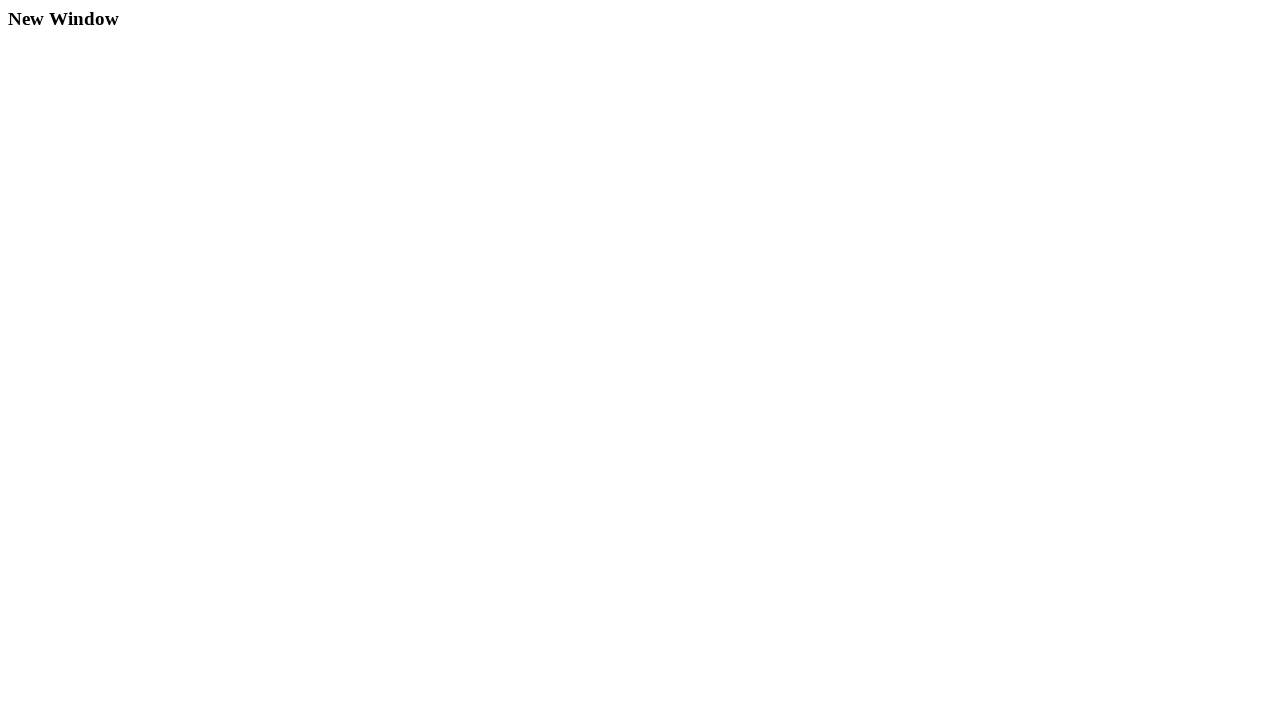

Retrieved text from new window: 'New Window'
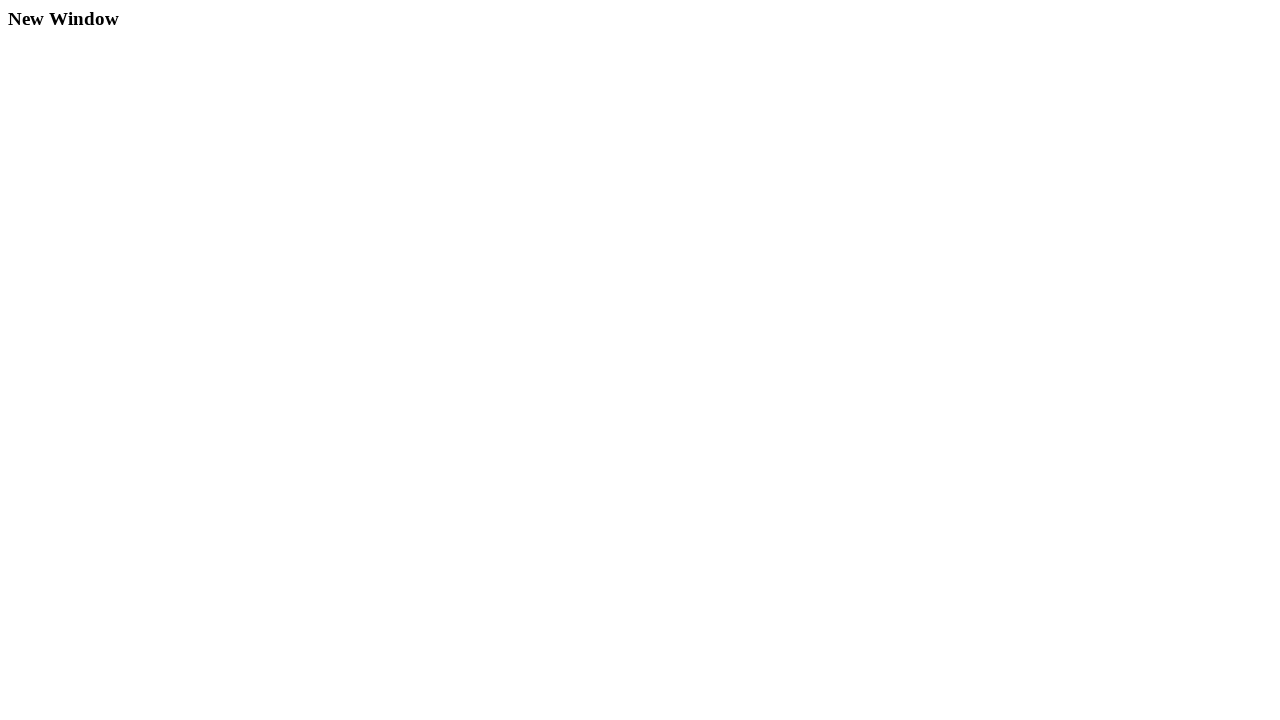

Retrieved text from original page: 'Opening a new window'
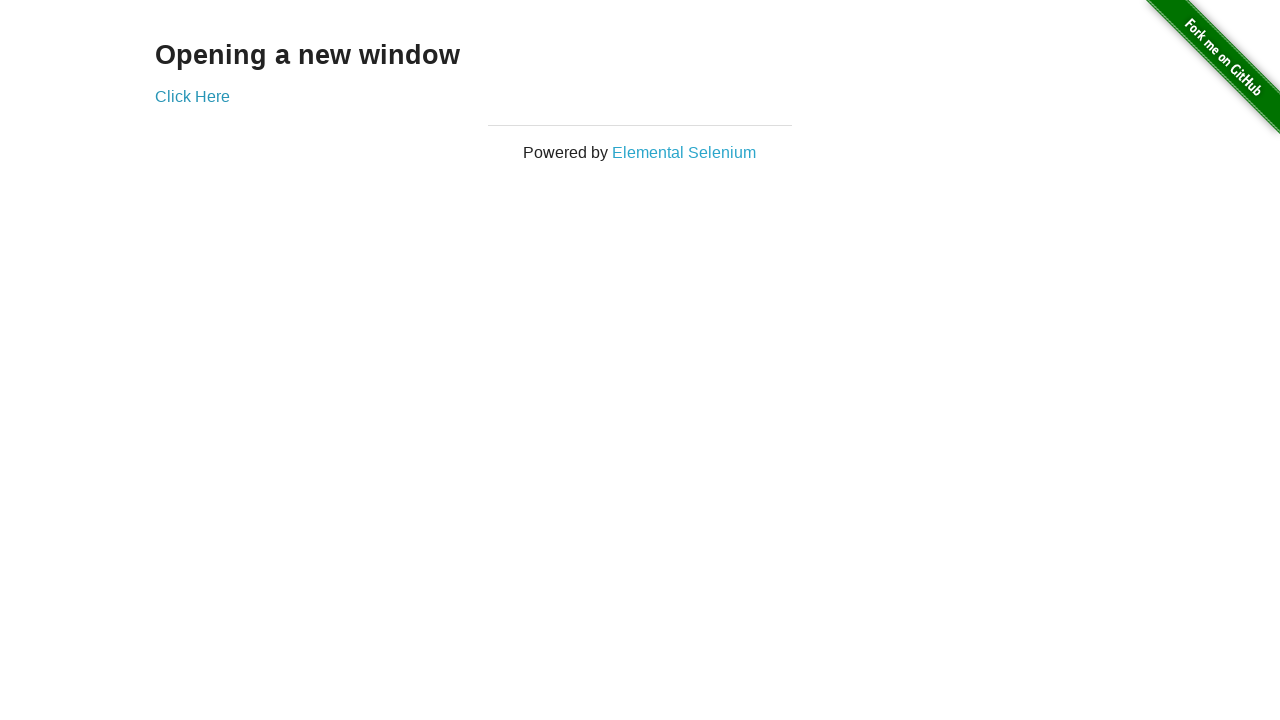

Closed the new window
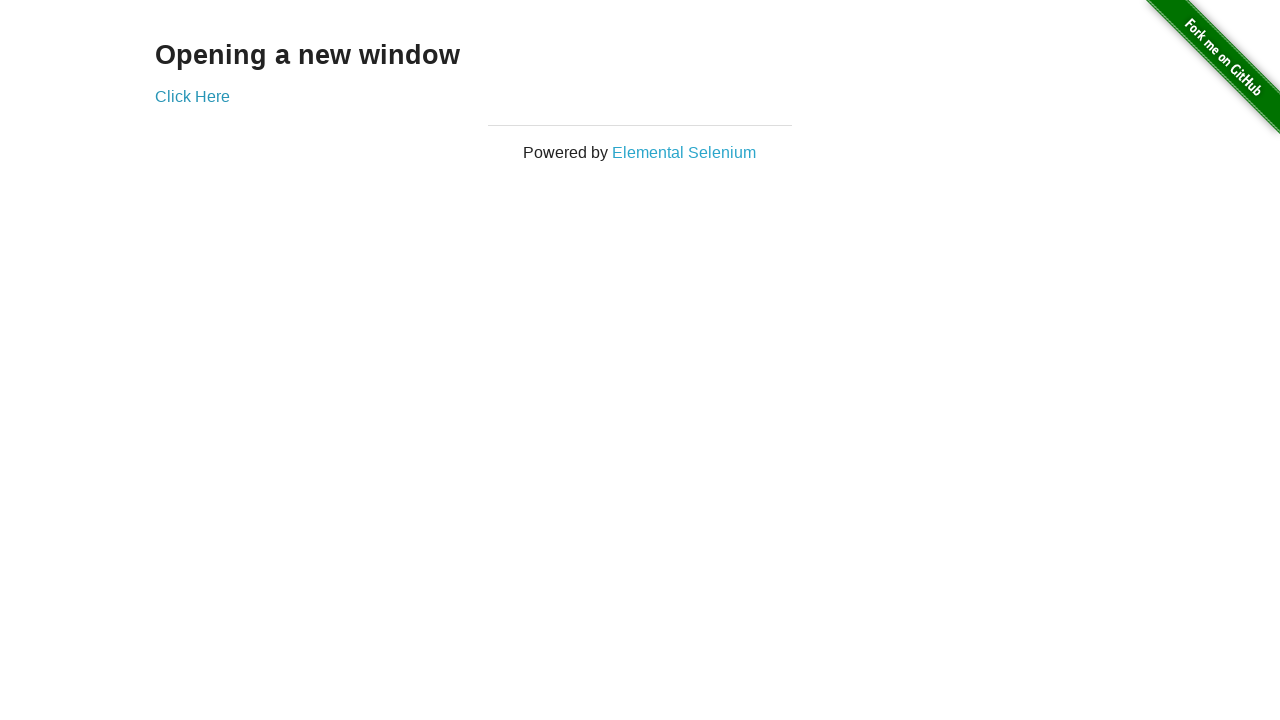

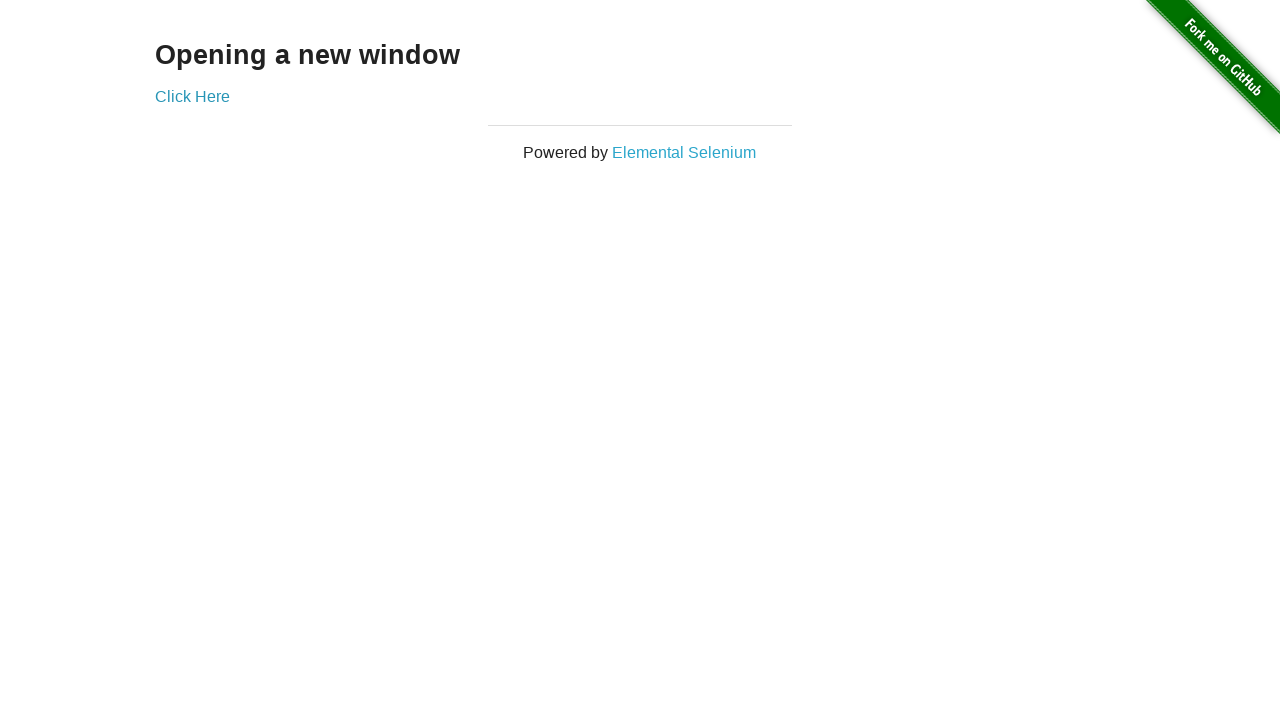